Tests navigation and interaction with various elements on a sports website, including selecting competitions and navigating to news section

Starting URL: https://m.sport-express.ru/live/football/

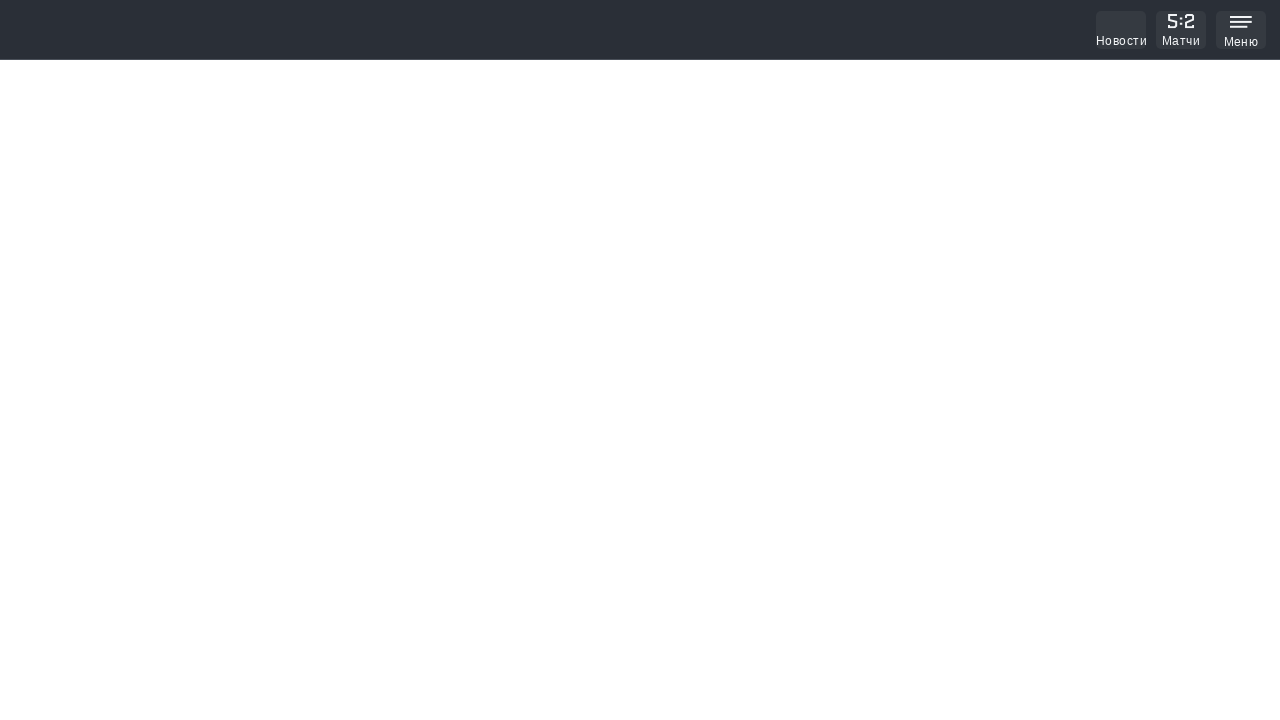

Waited for sport page title element to load
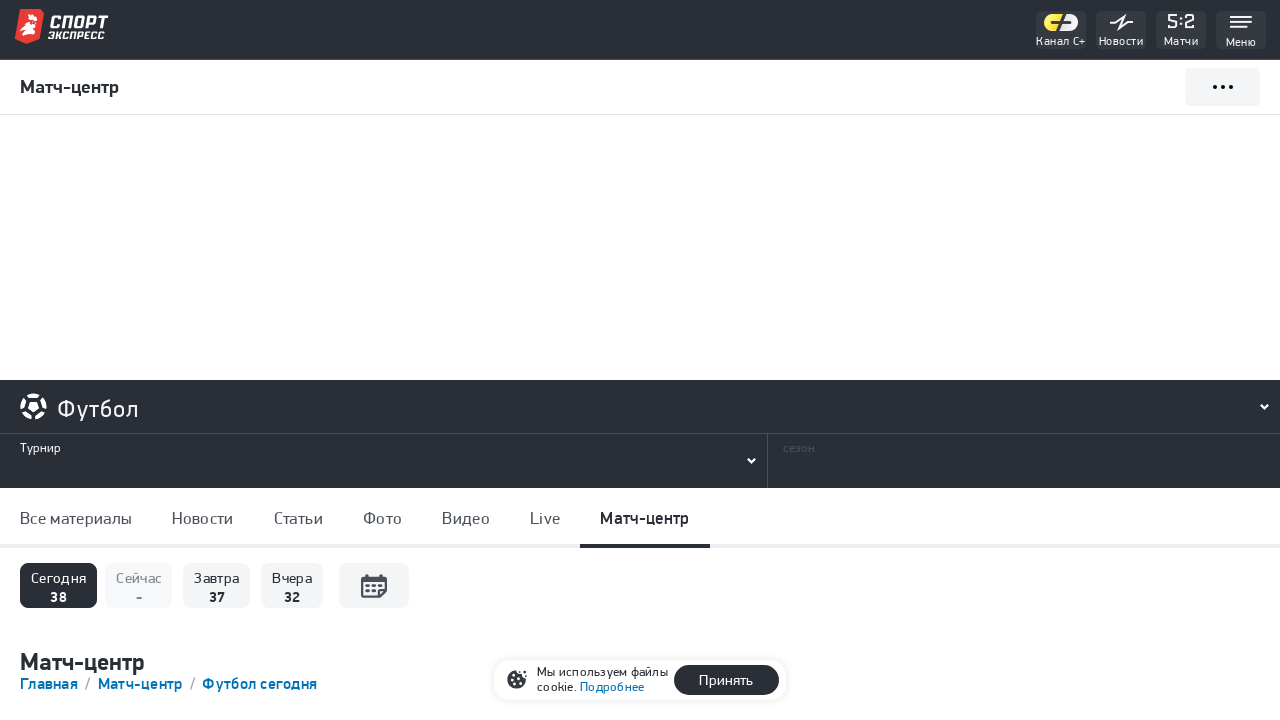

Waited for subpopup menu button to load
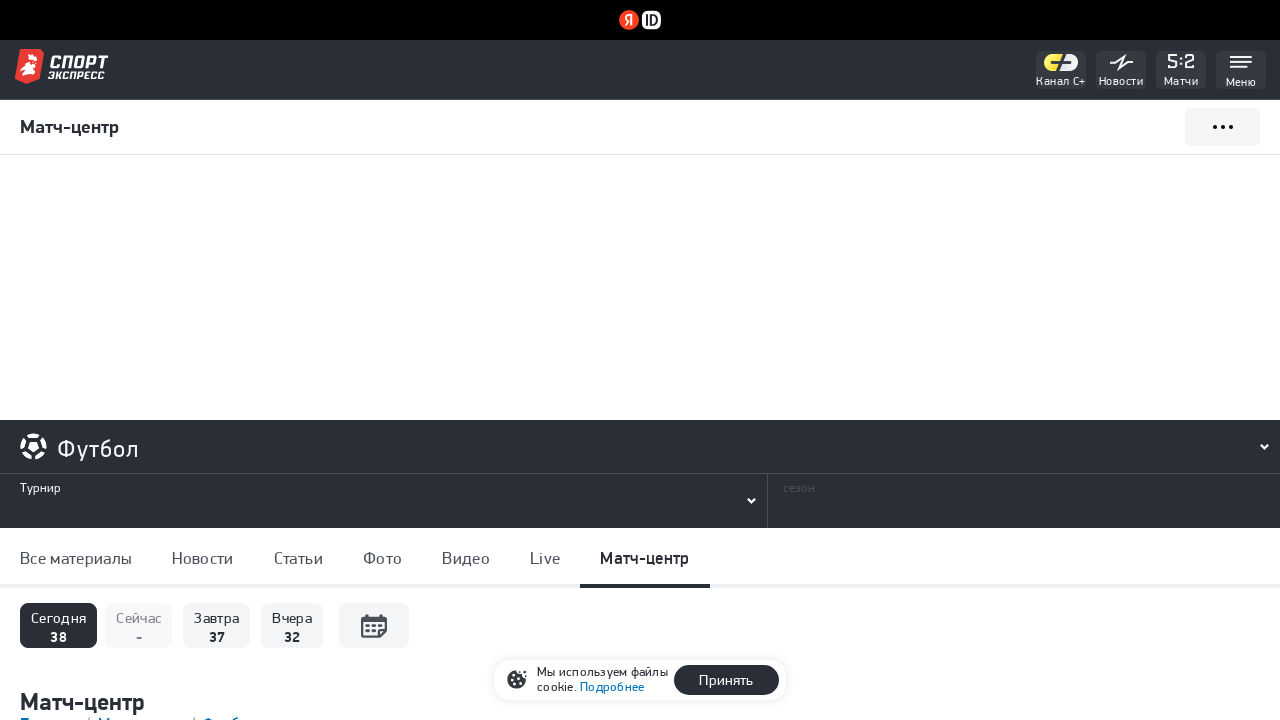

Waited for mobile header inner stripe to load
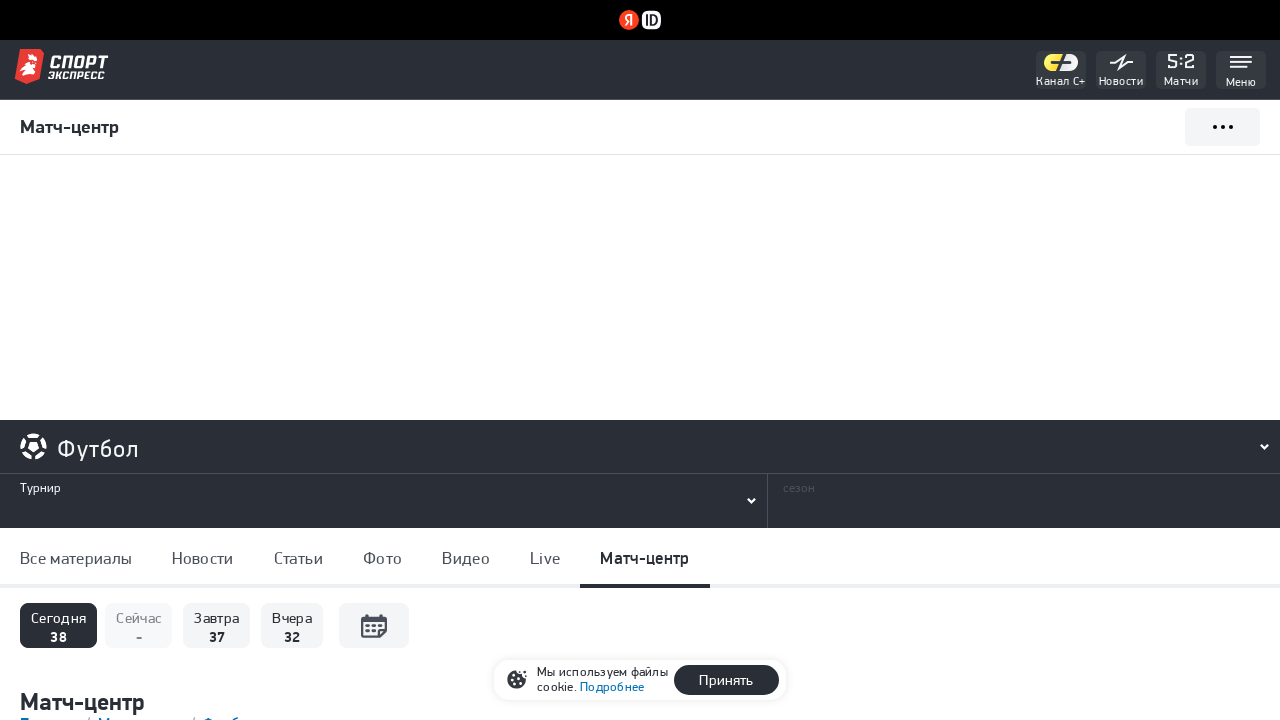

Waited for matchcenter filter component to load
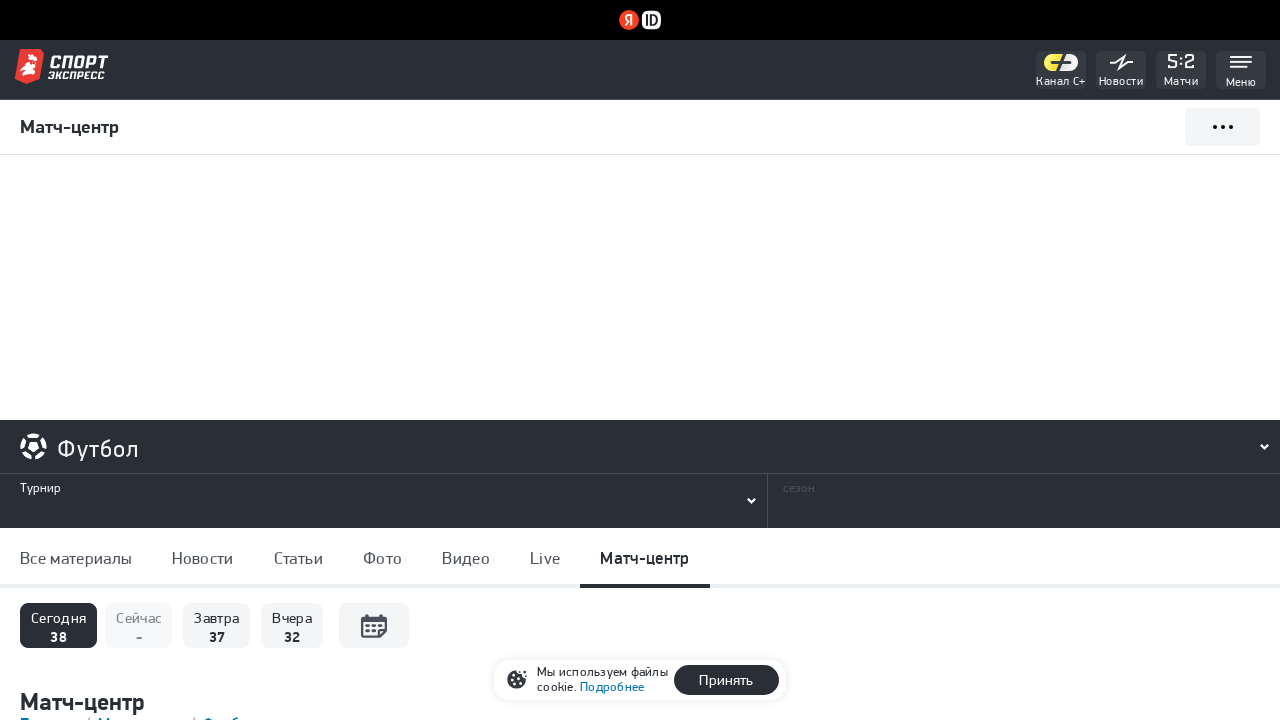

Waited for sport navigator element to load
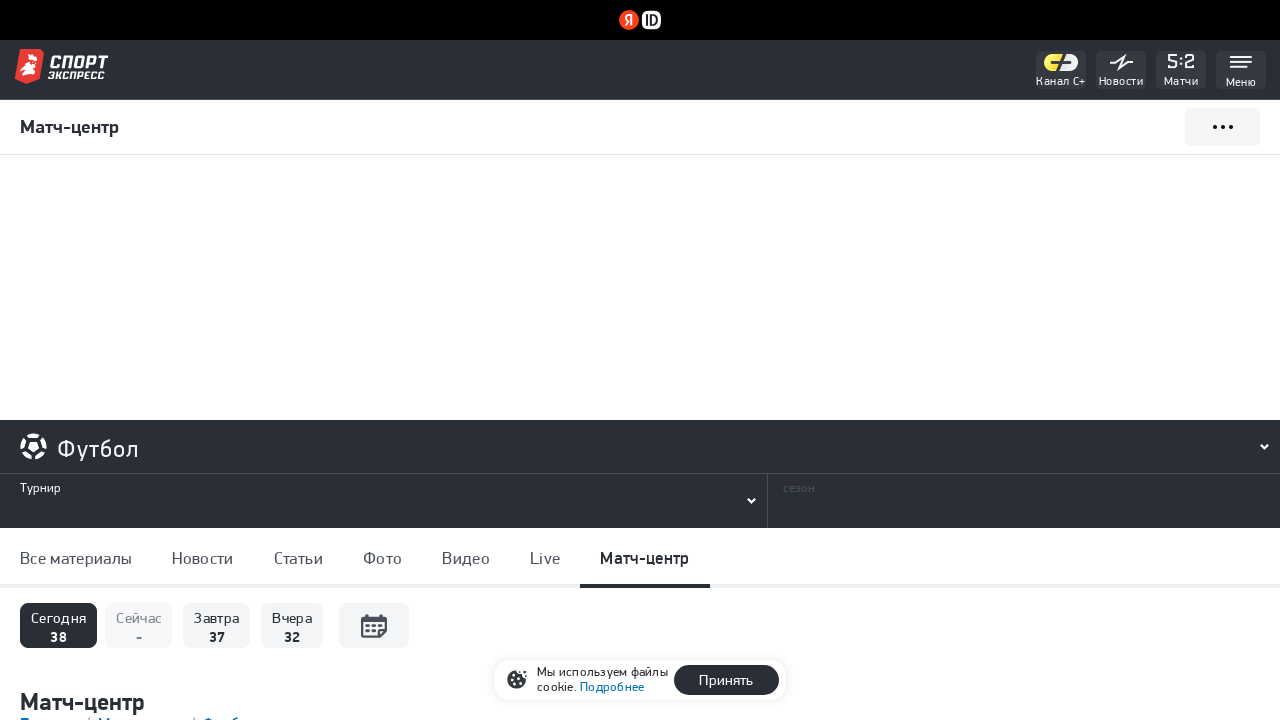

Scrolled footer into view
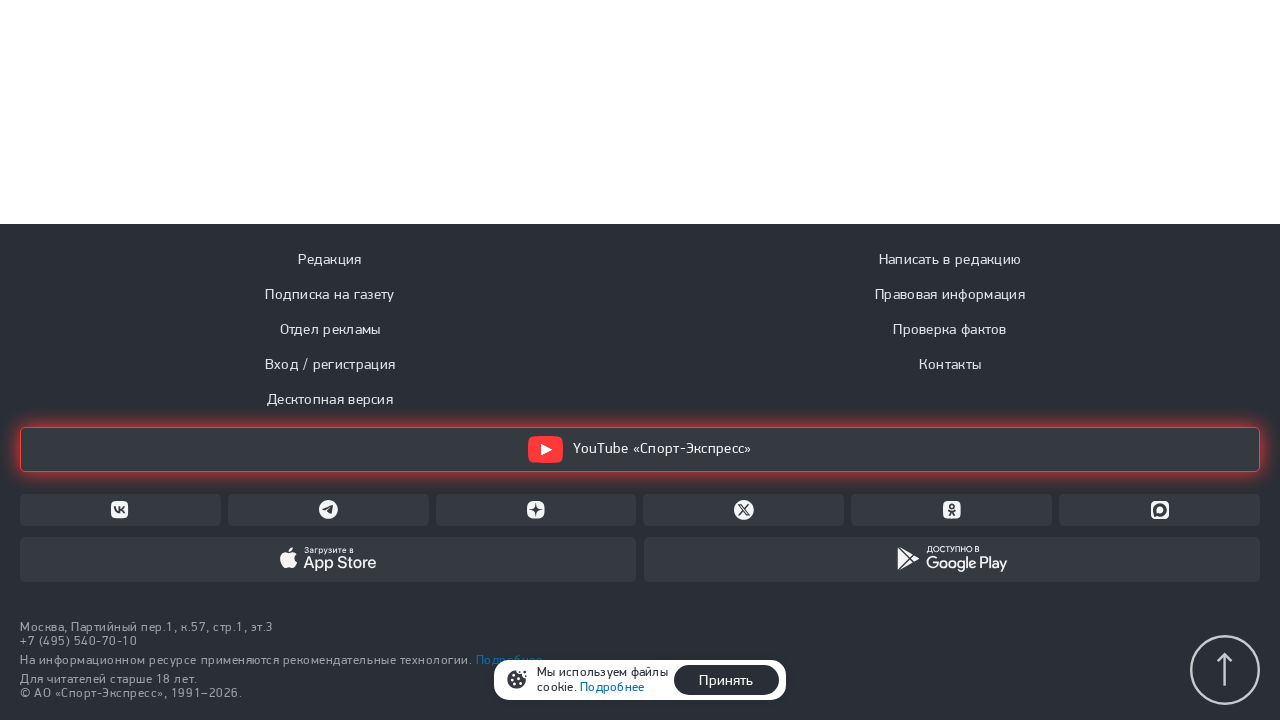

Waited 5 seconds for page content to stabilize
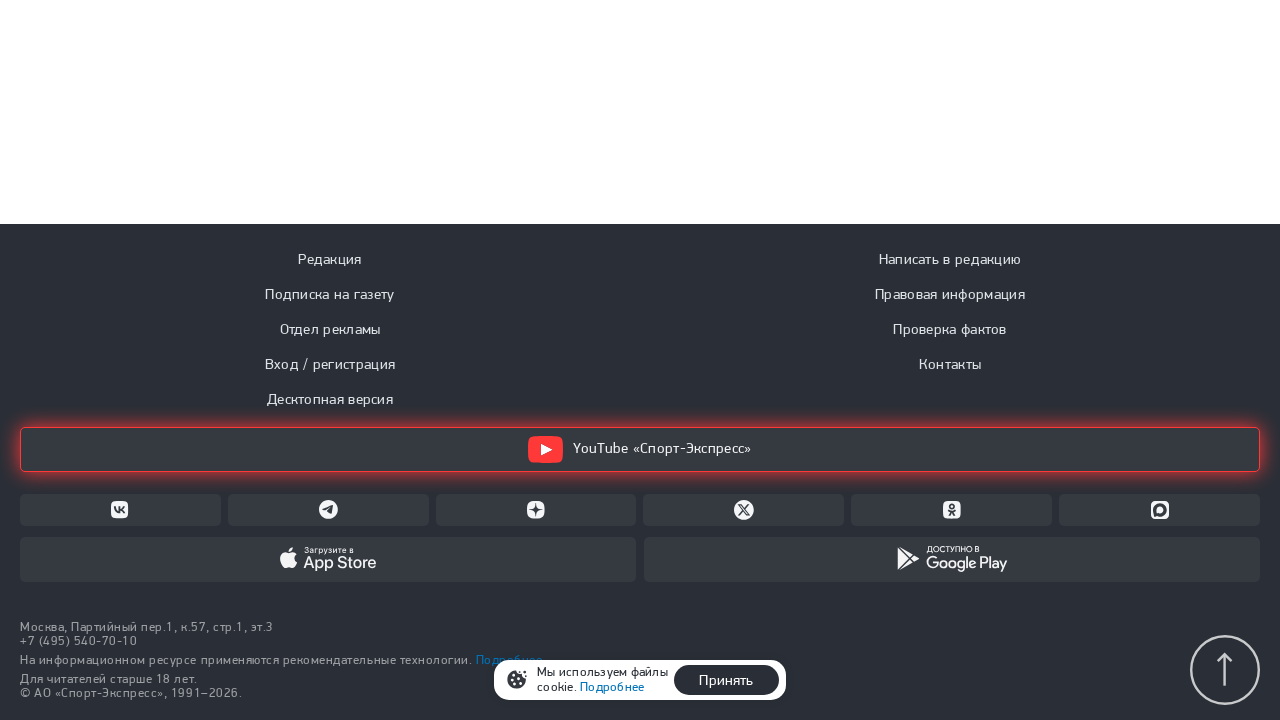

Clicked on competition selector at (394, 360) on div.se-sport-navigator__competition
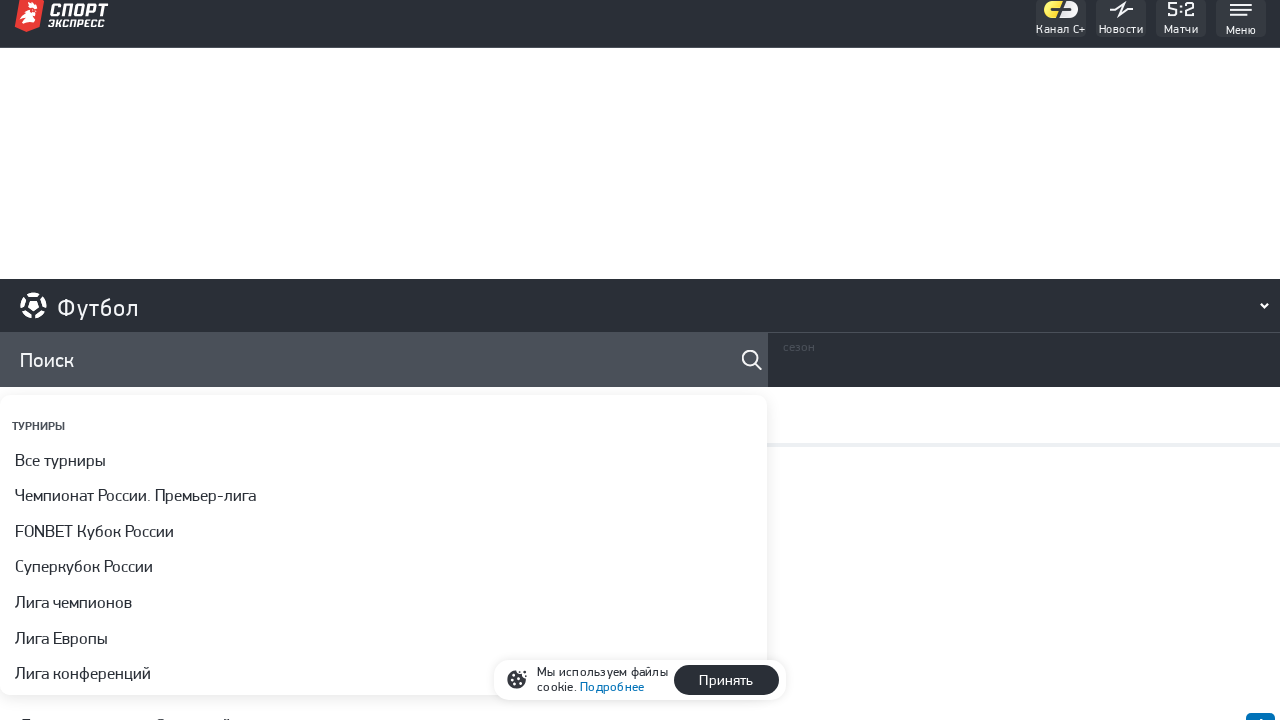

Selected Olimp competition option at (381, 496) on div[id='react-select-competitions-option-0-1']
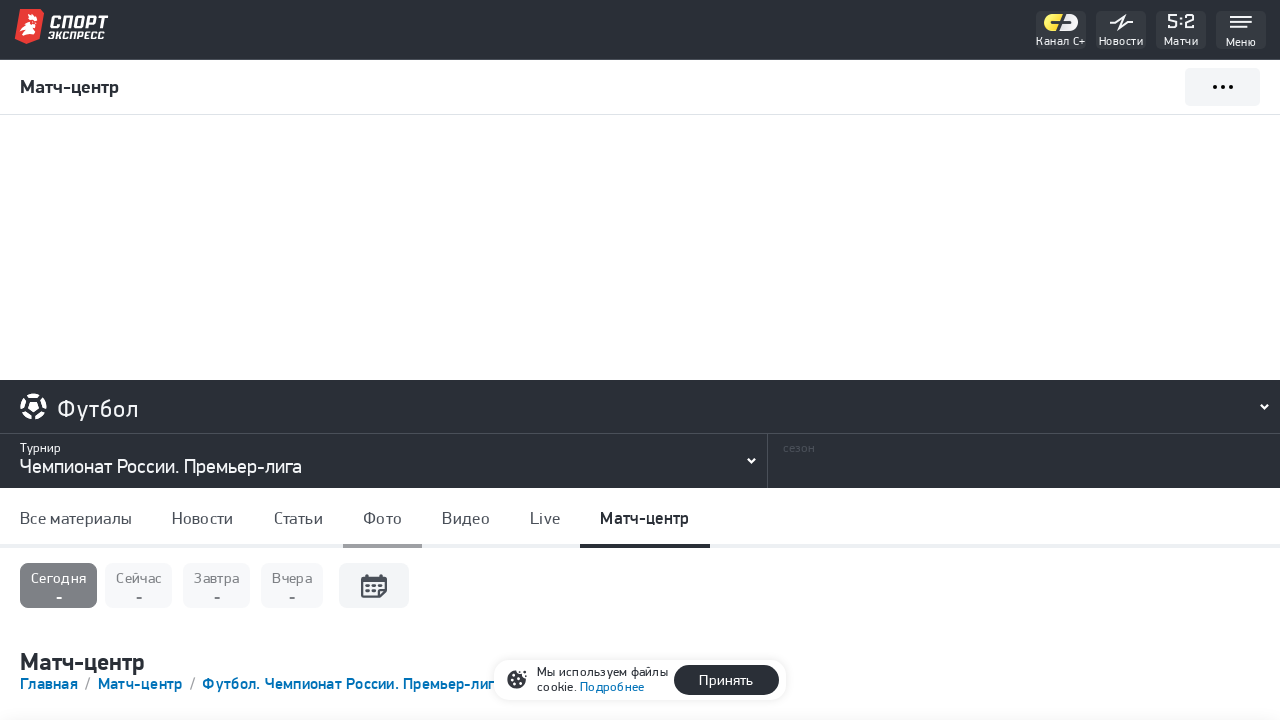

Verified URL changed to Olimp competition page (https://m.sport-express.ru/live/football/2/)
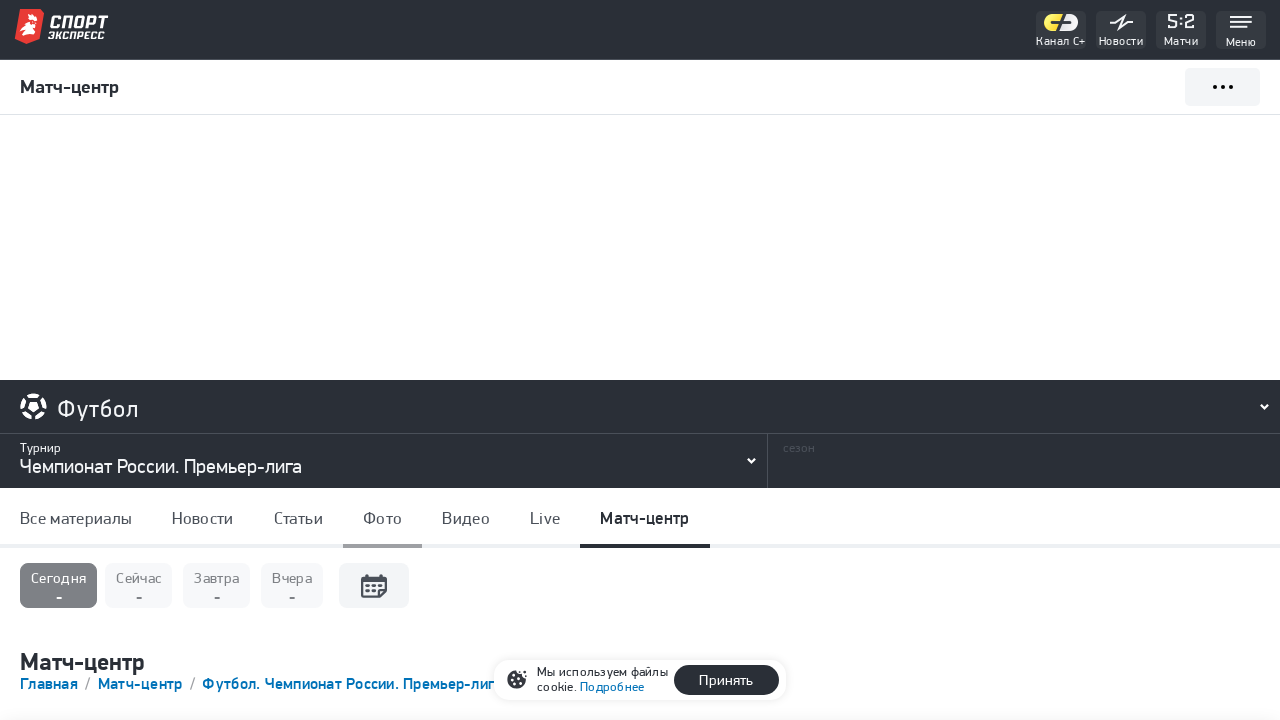

Clicked on 'Читать новости' (Read news) link at (708, 360) on a:has-text('Читать новости')
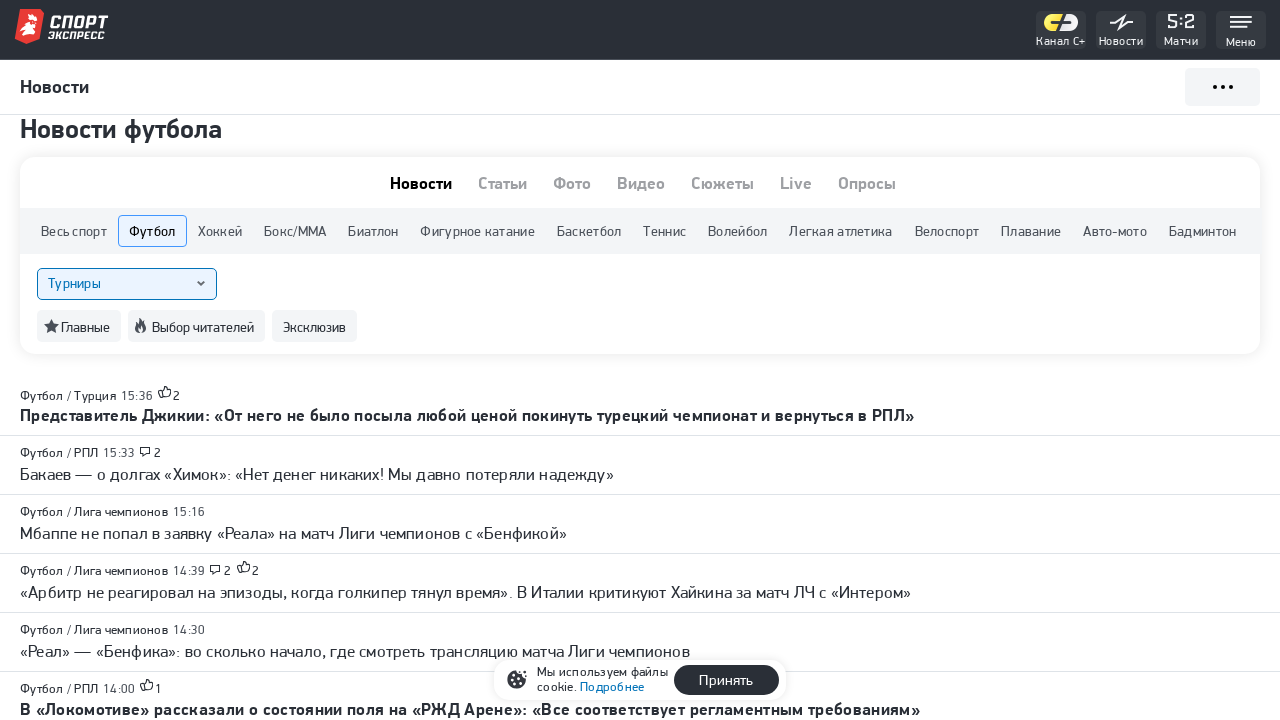

Verified URL changed to news page (https://m.sport-express.ru/football/news/)
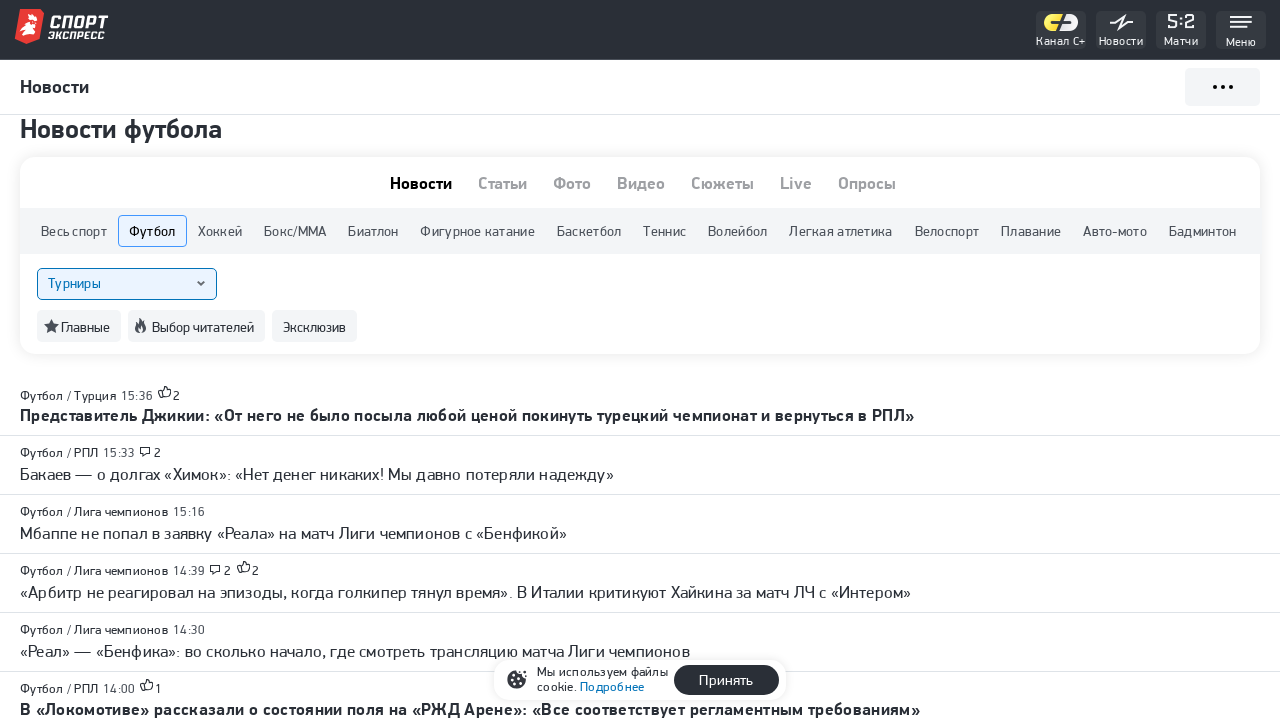

Navigated back to previous page
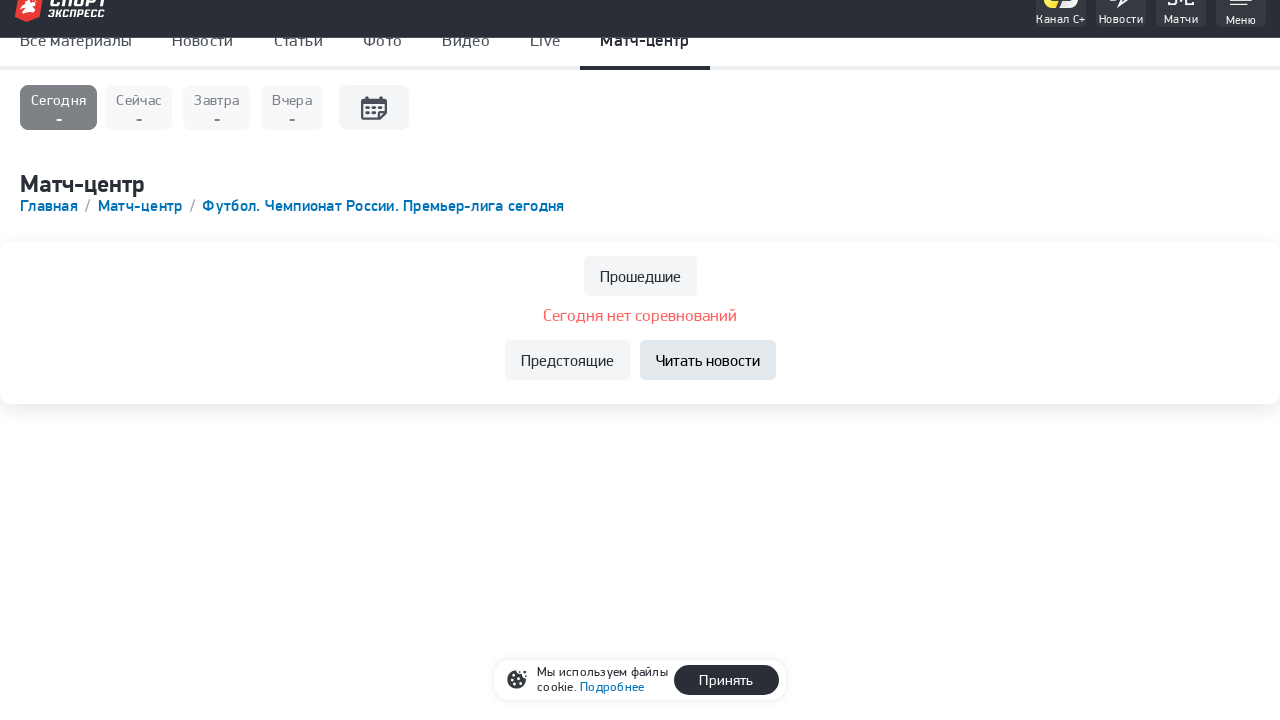

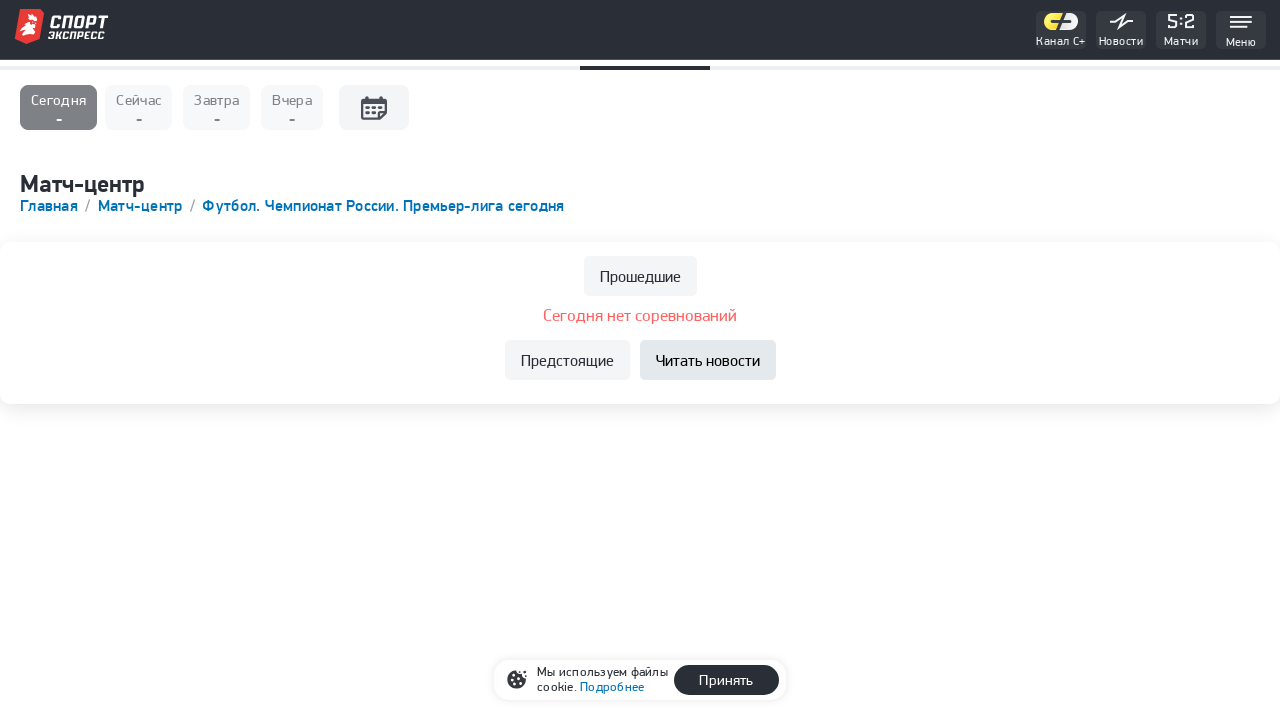